Tests input field using CSS selector to find element by placeholder attribute, enters text, submits, and verifies result

Starting URL: https://www.qa-practice.com/elements/input/simple

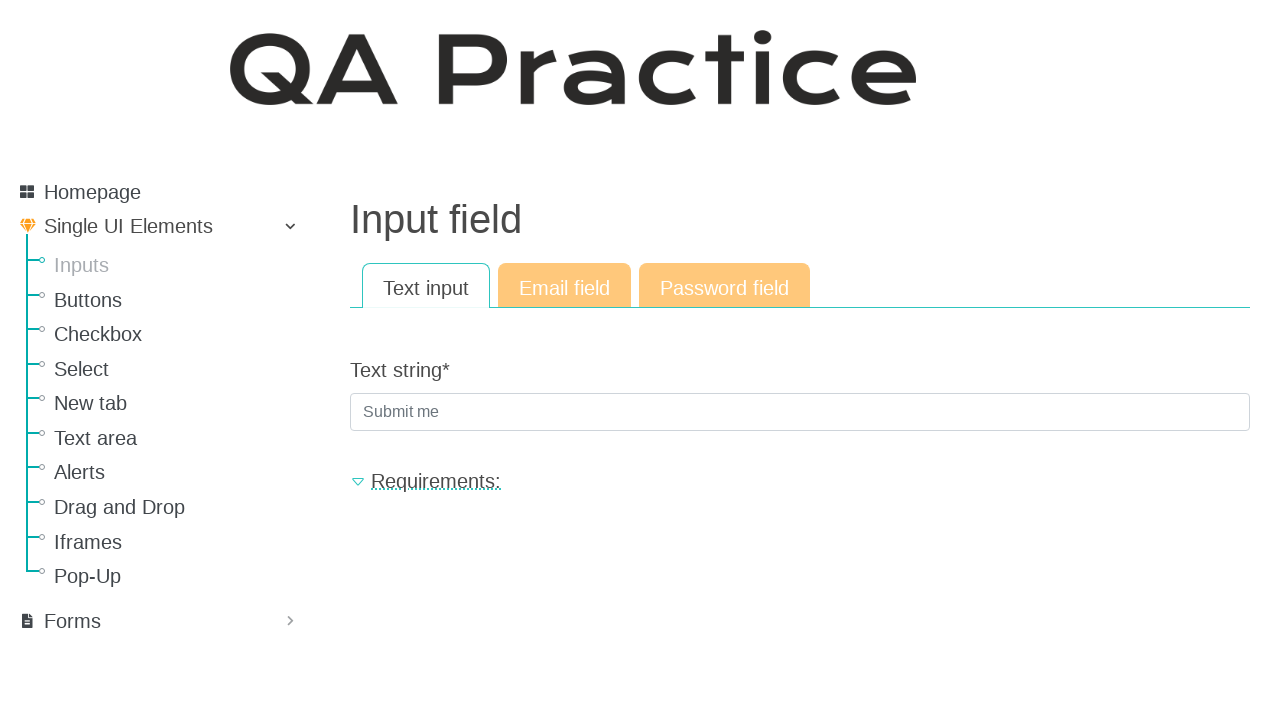

Filled input field with placeholder 'Submit me' with text 'Hello' on [placeholder='Submit me']
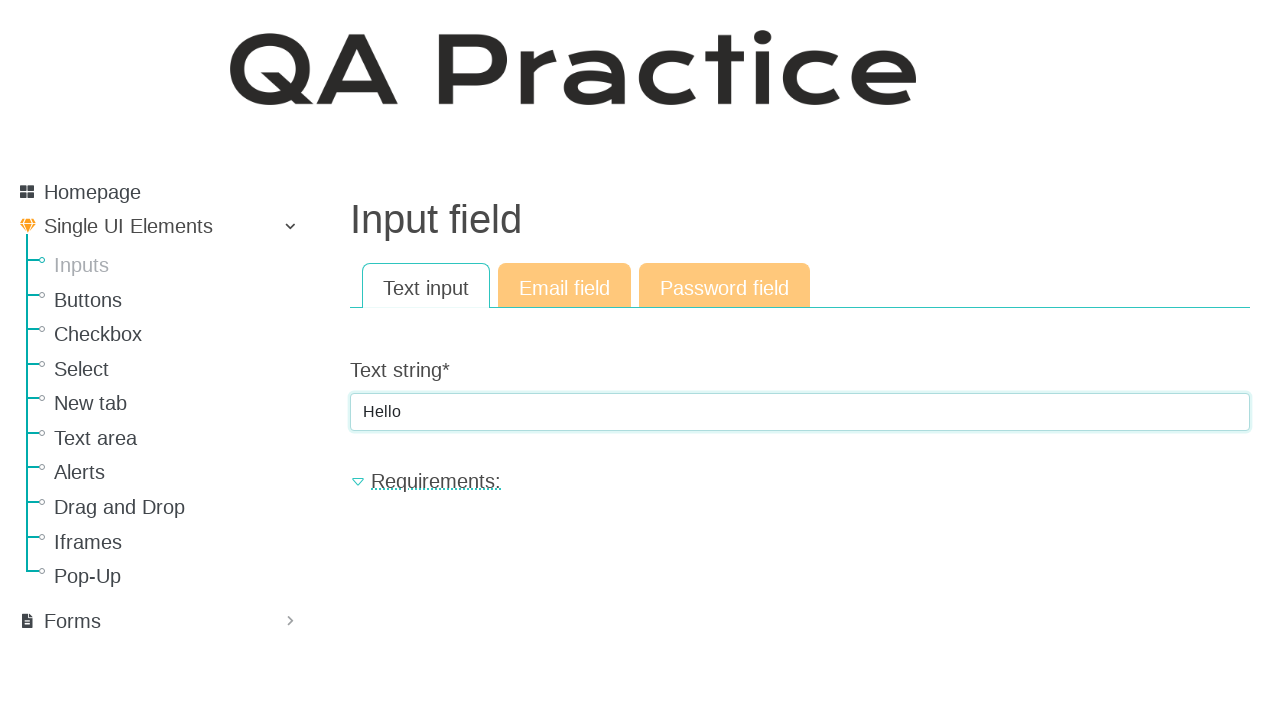

Pressed Enter to submit the form on [placeholder='Submit me']
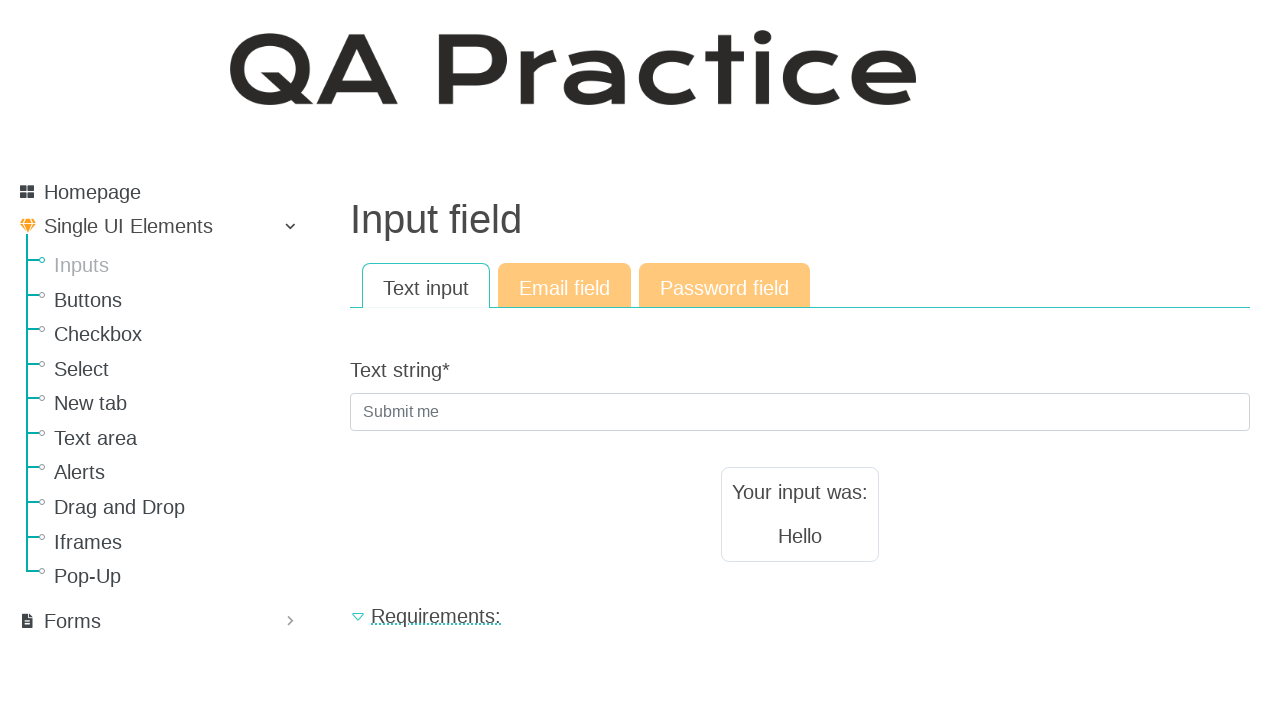

Result text element loaded
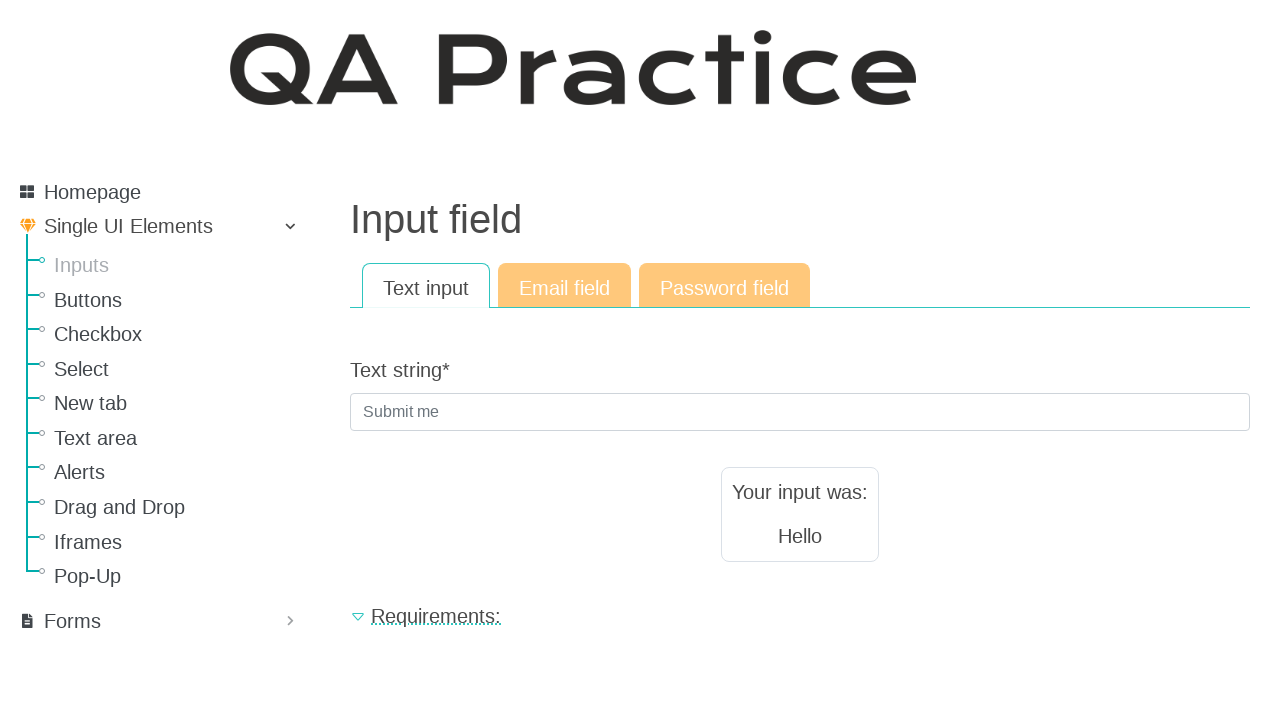

Retrieved result text content
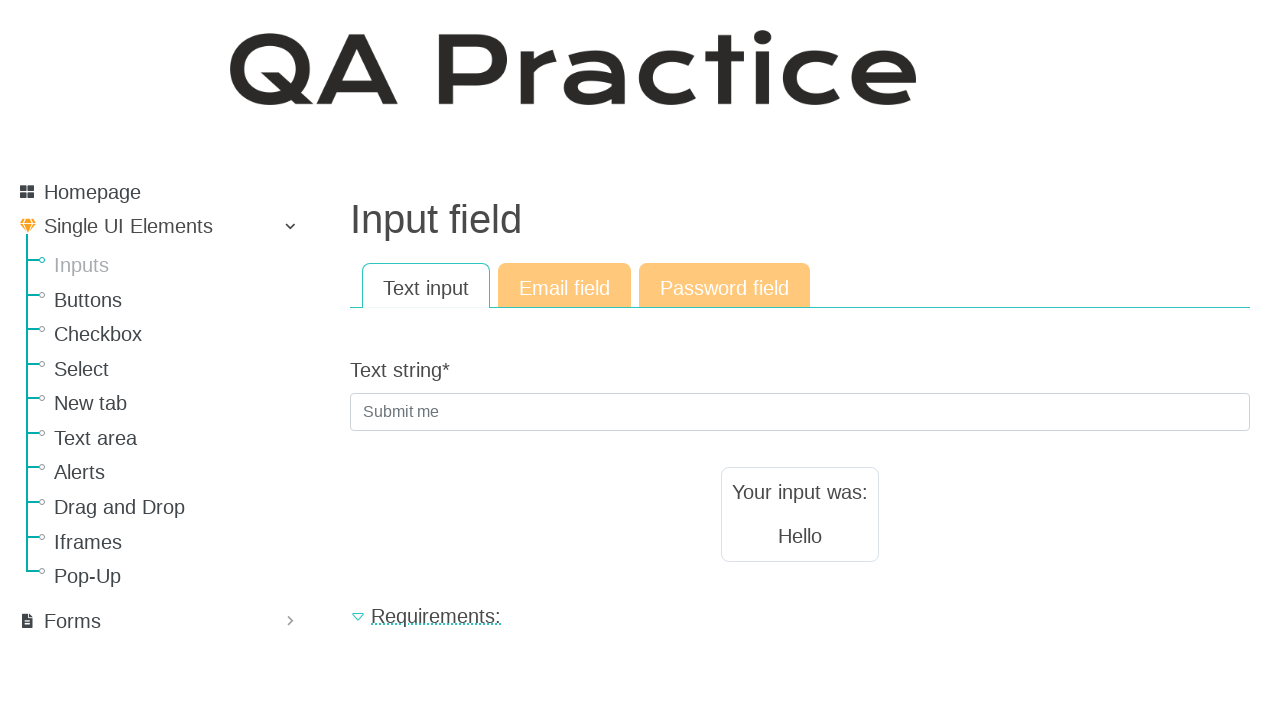

Verified result text equals 'Hello'
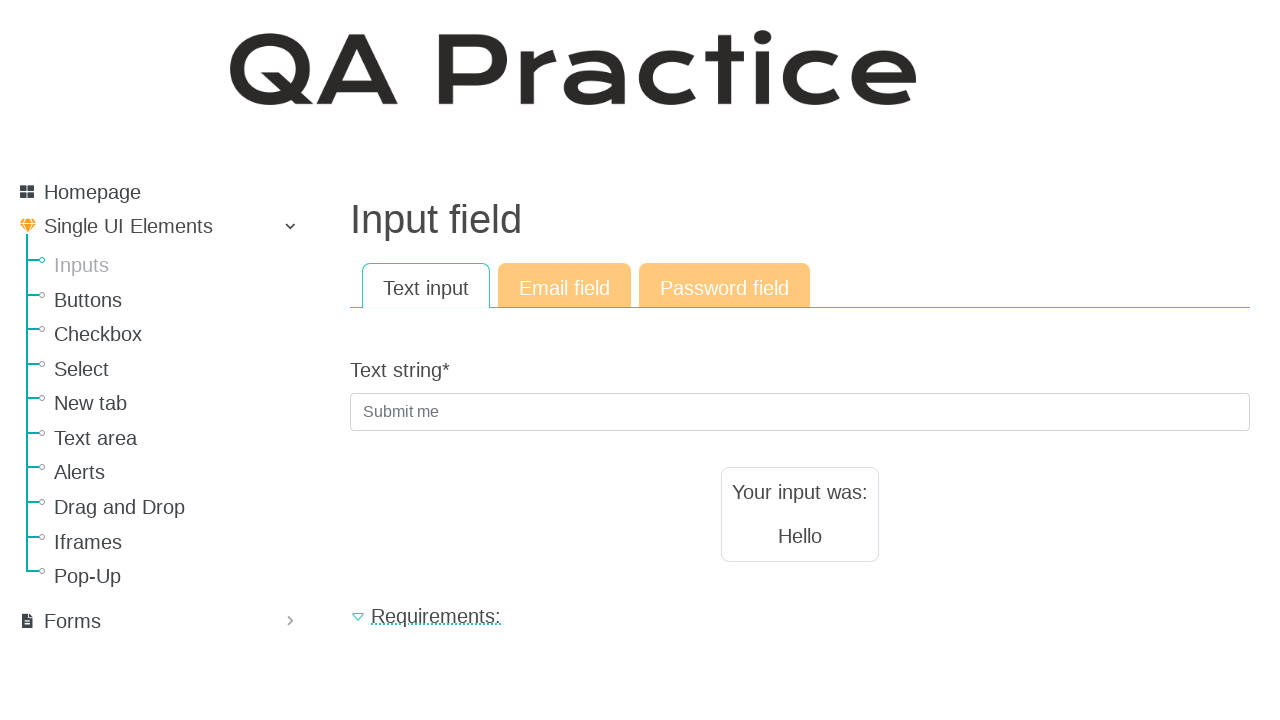

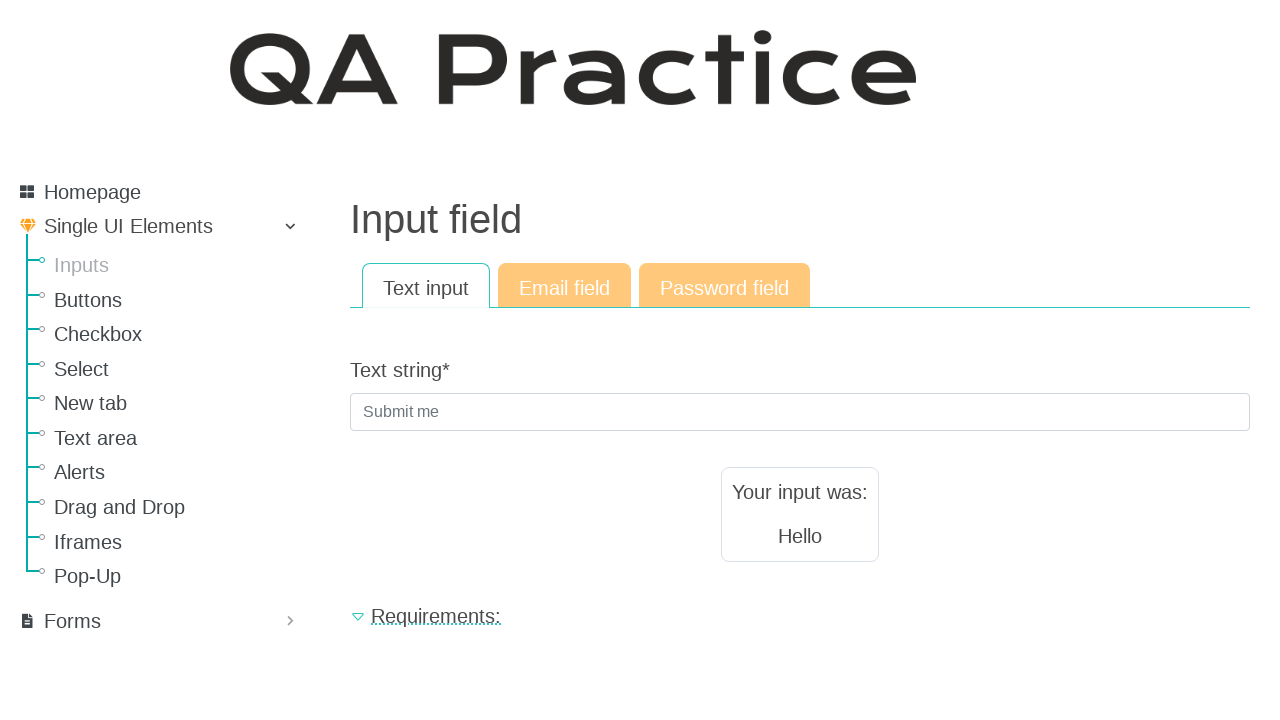